Tests custom radio buttons and checkboxes on Angular Material components page by selecting options and verifying their state

Starting URL: https://material.angular.io/components/radio/examples

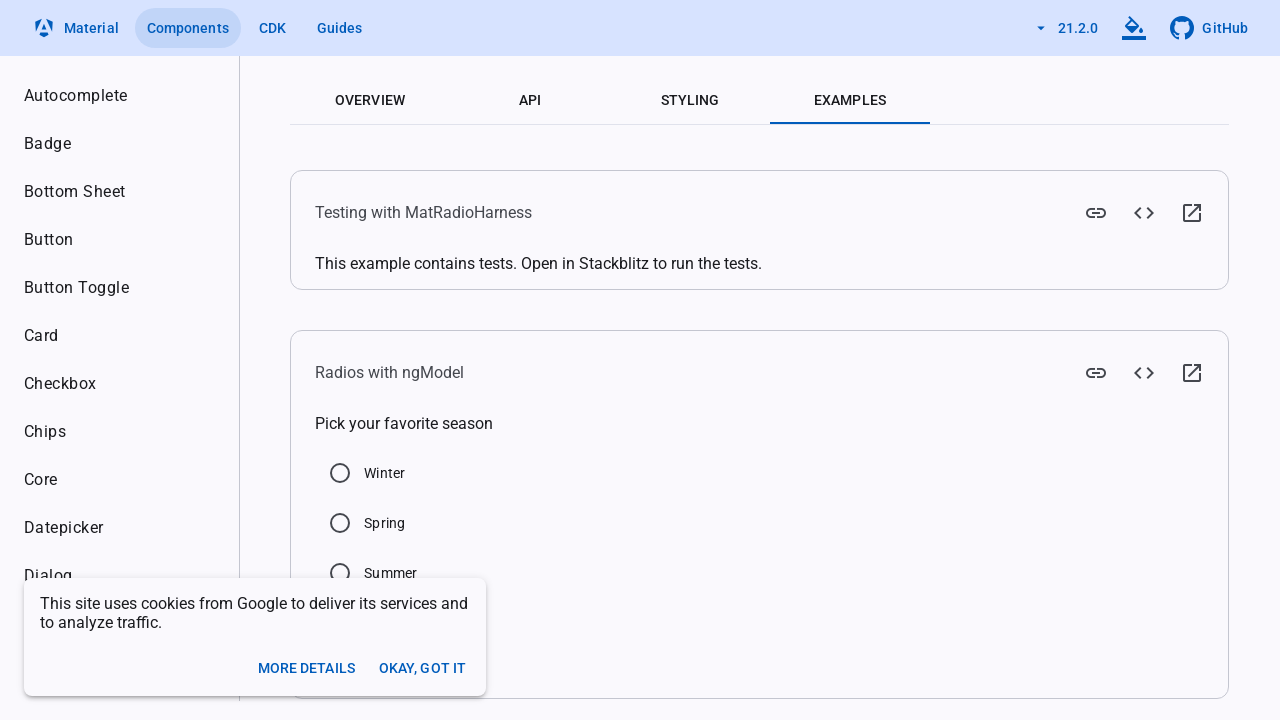

Clicked Summer radio button to select it at (340, 573) on input[value='Summer']
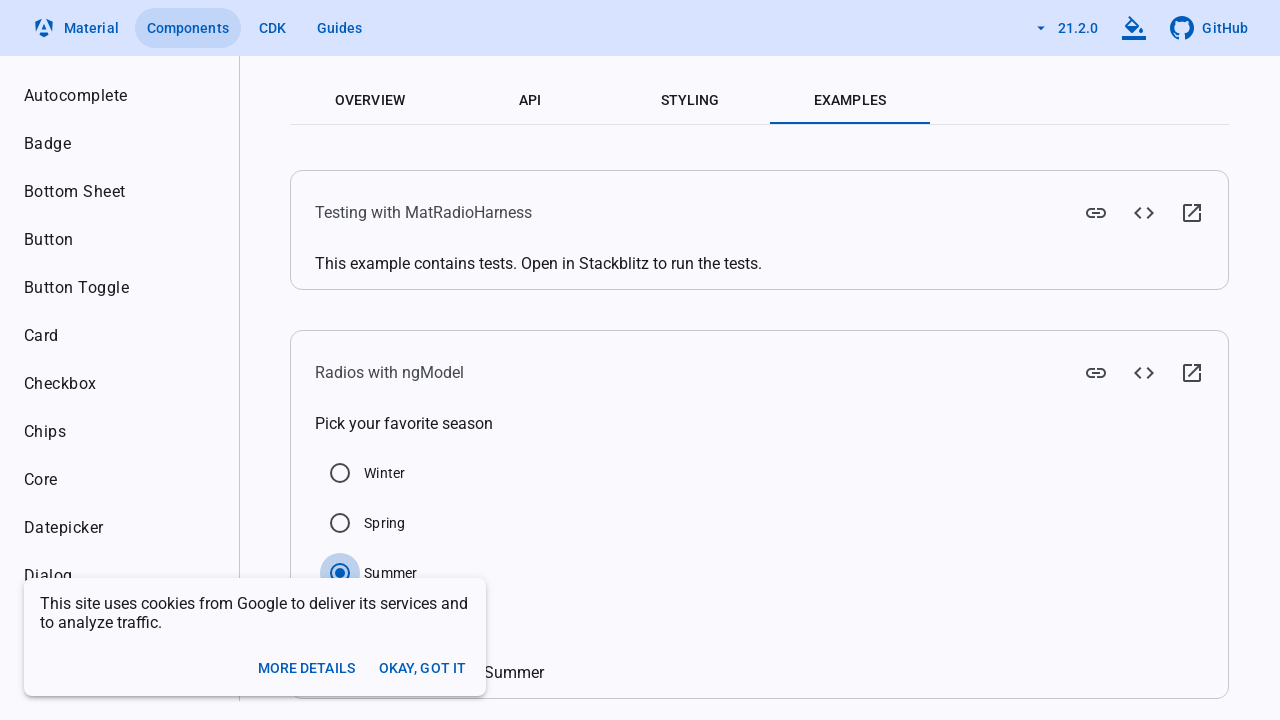

Navigated to Angular Material checkbox examples page
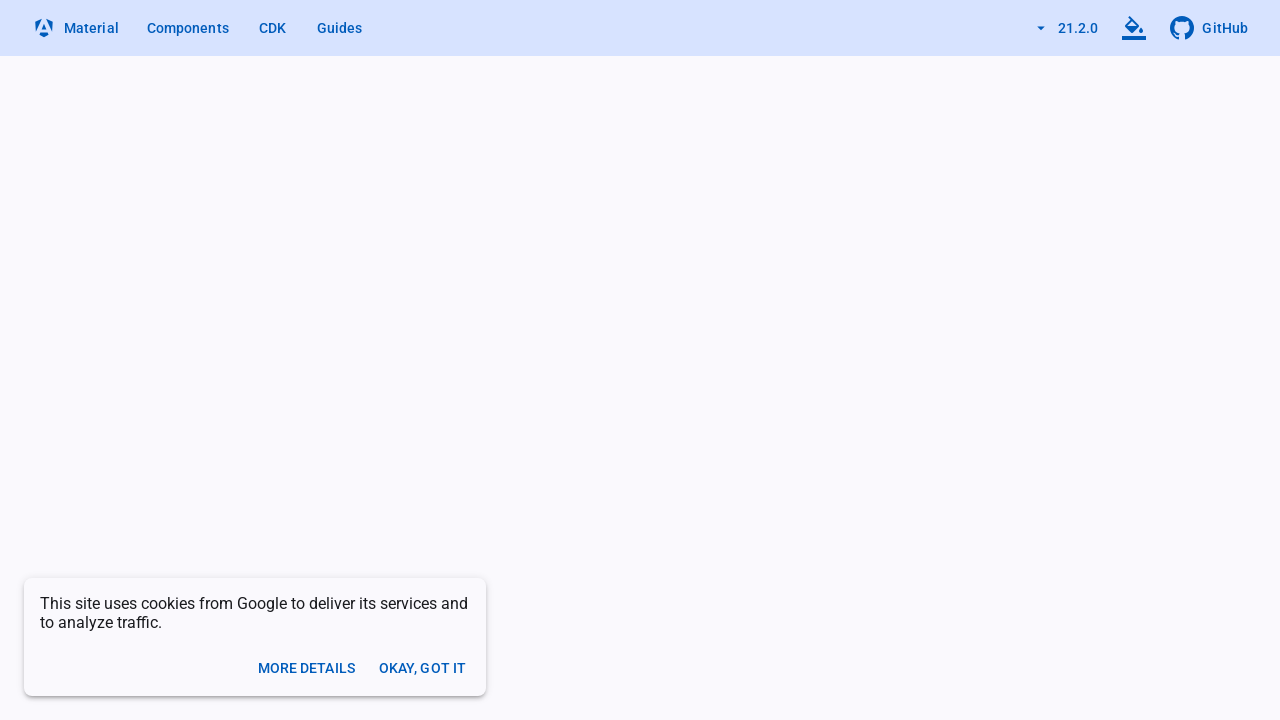

Clicked Checked checkbox at (361, 348) on xpath=//label[text()='Checked']/preceding-sibling::div/input
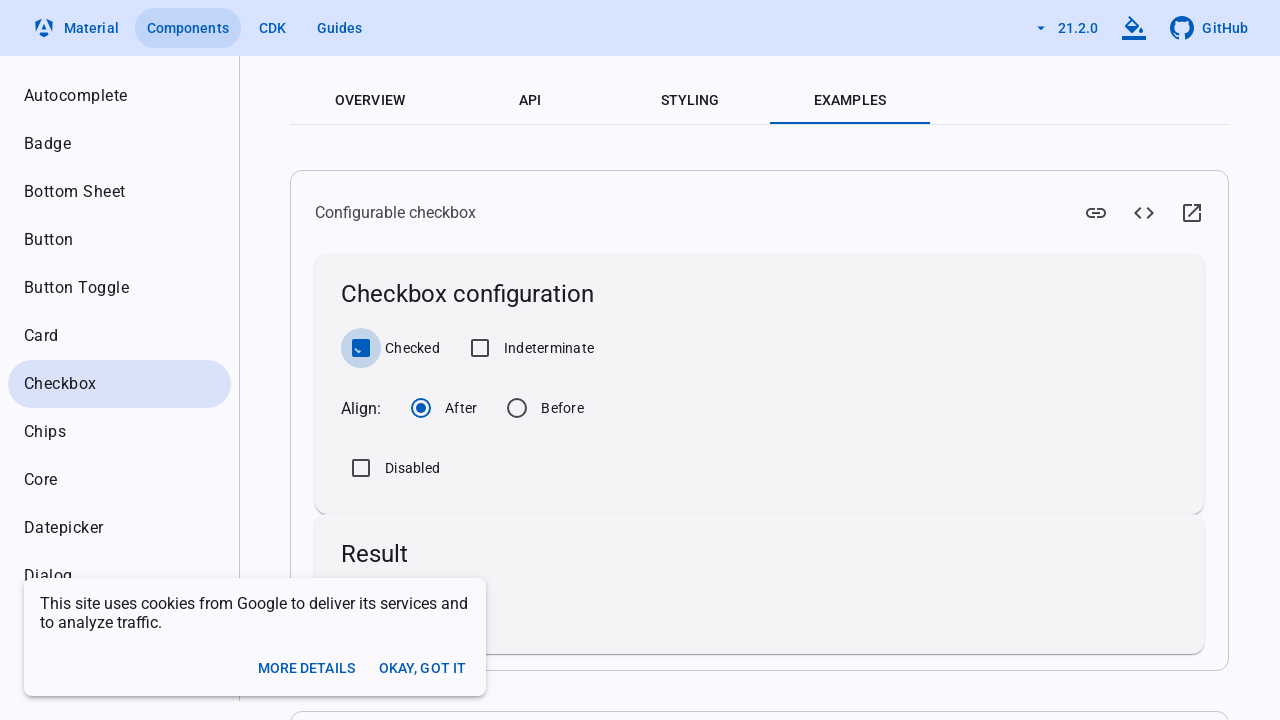

Clicked Indeterminate checkbox at (480, 348) on xpath=//label[text()='Indeterminate']/preceding-sibling::div/input
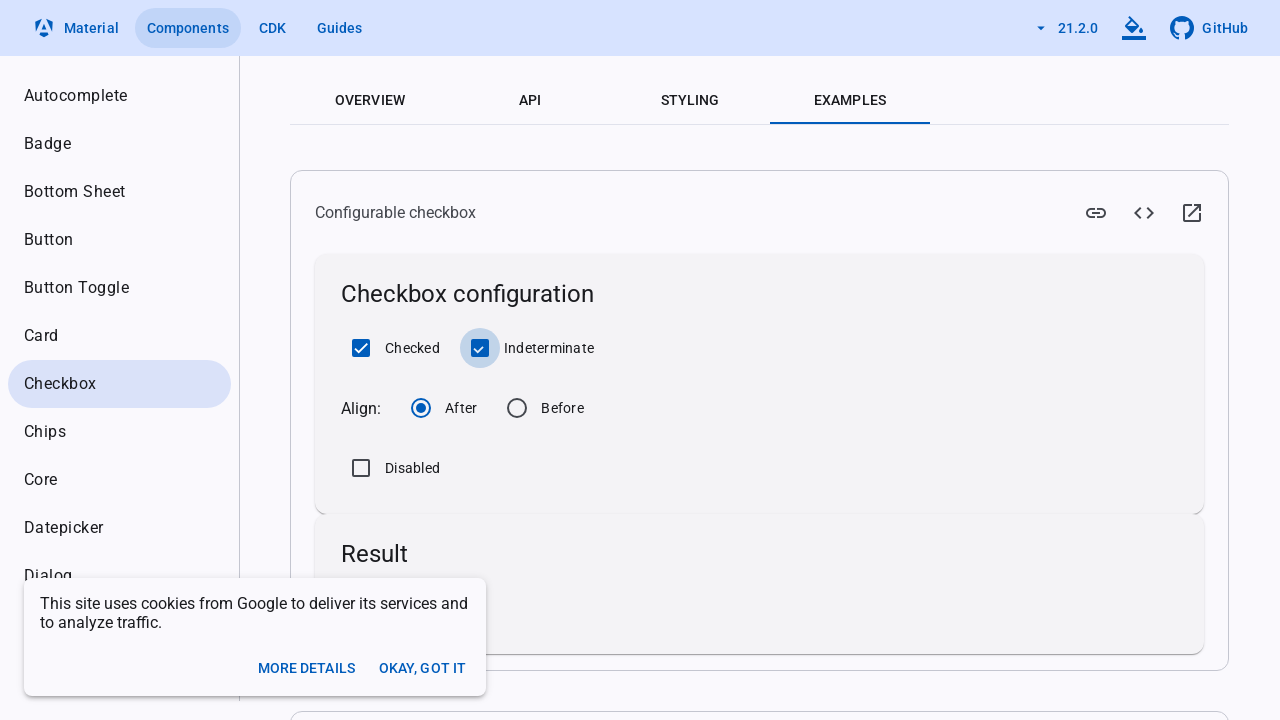

Verified Checked checkbox is selected
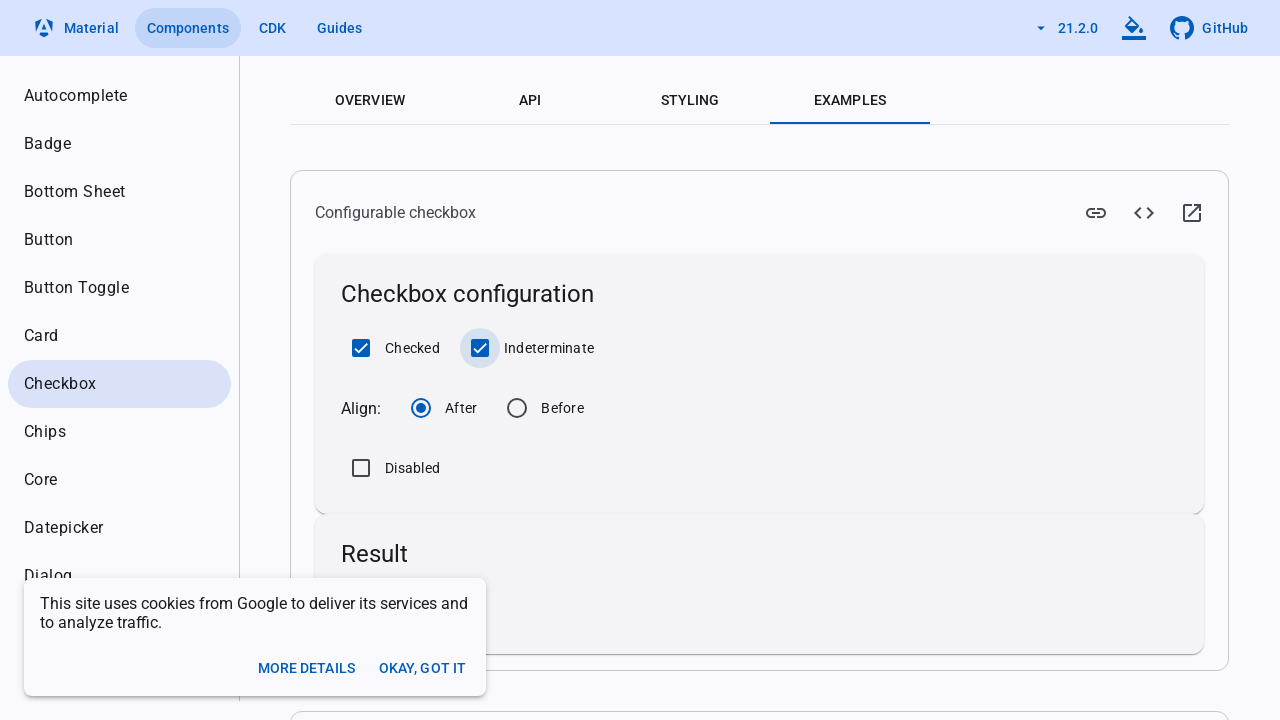

Verified Indeterminate checkbox is selected
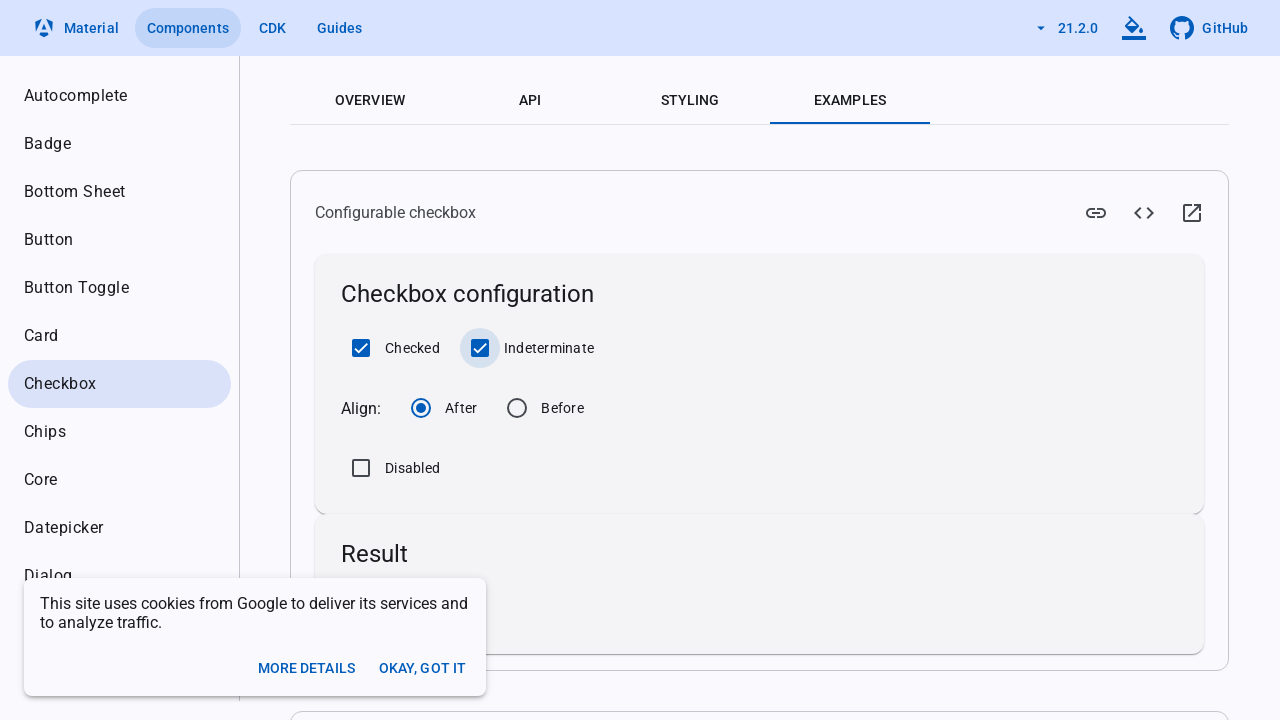

Clicked Checked checkbox to uncheck it at (361, 348) on xpath=//label[text()='Checked']/preceding-sibling::div/input
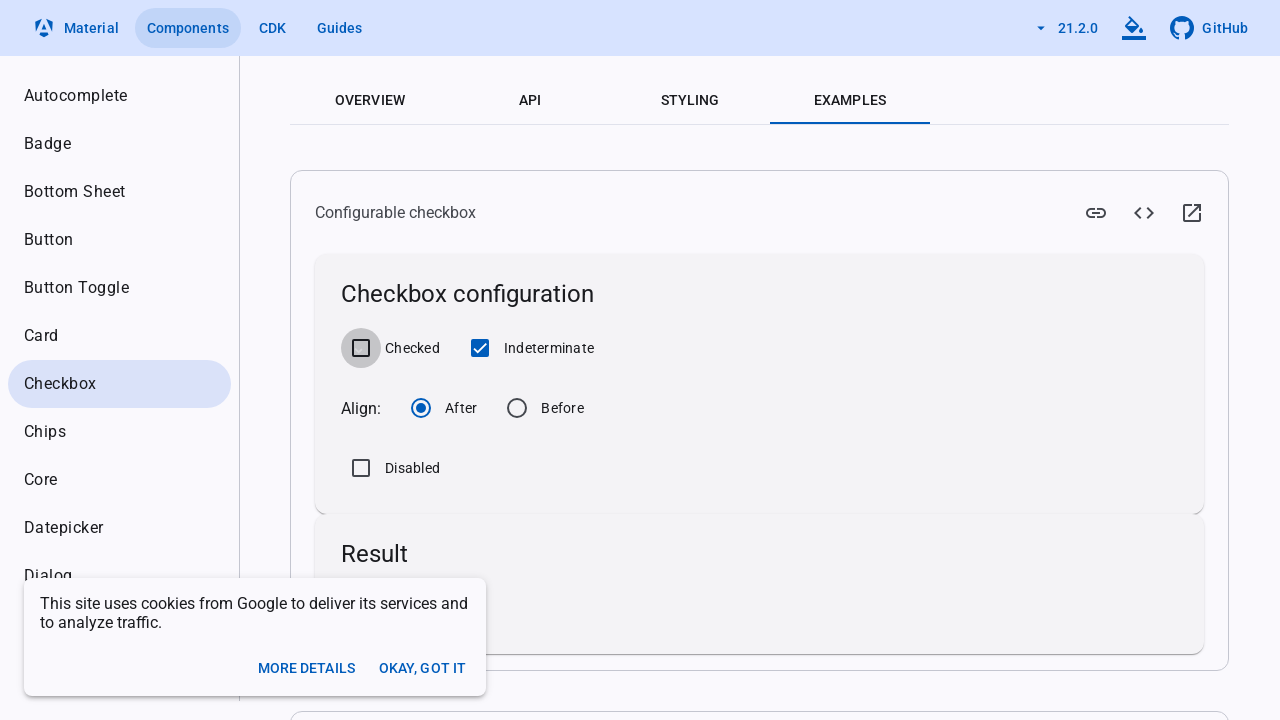

Clicked Indeterminate checkbox to uncheck it at (480, 348) on xpath=//label[text()='Indeterminate']/preceding-sibling::div/input
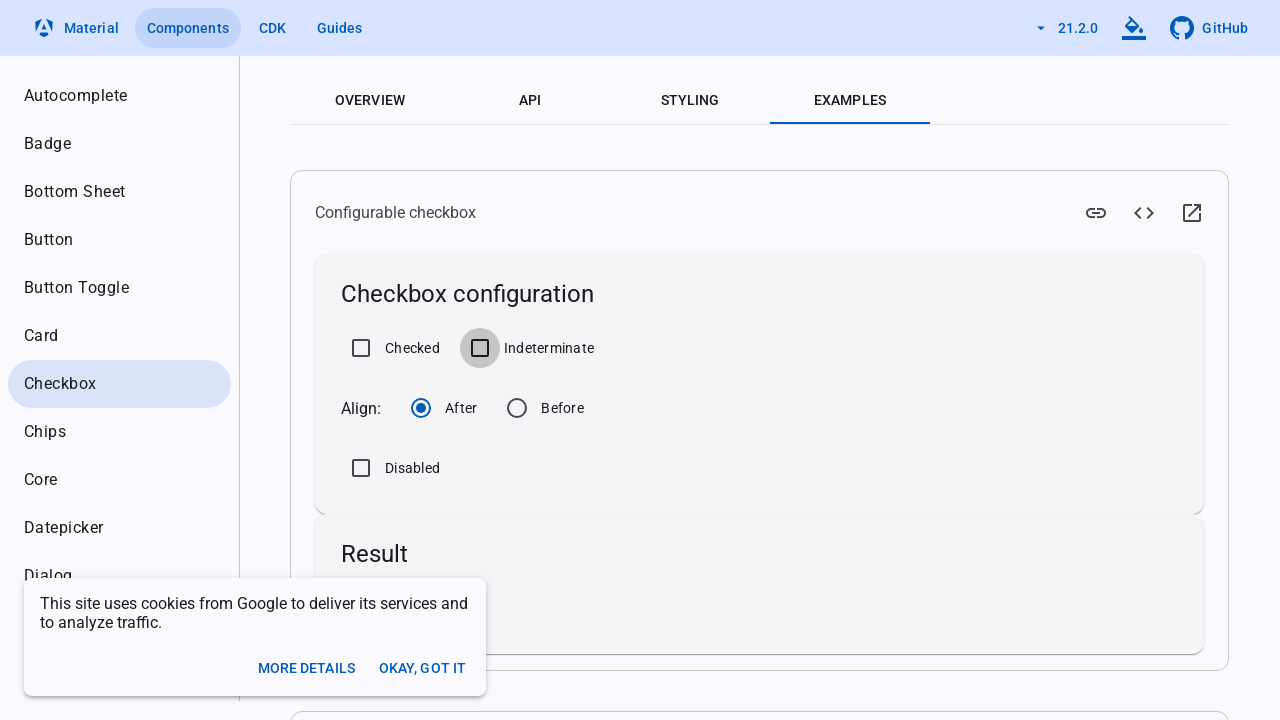

Verified Checked checkbox is unselected
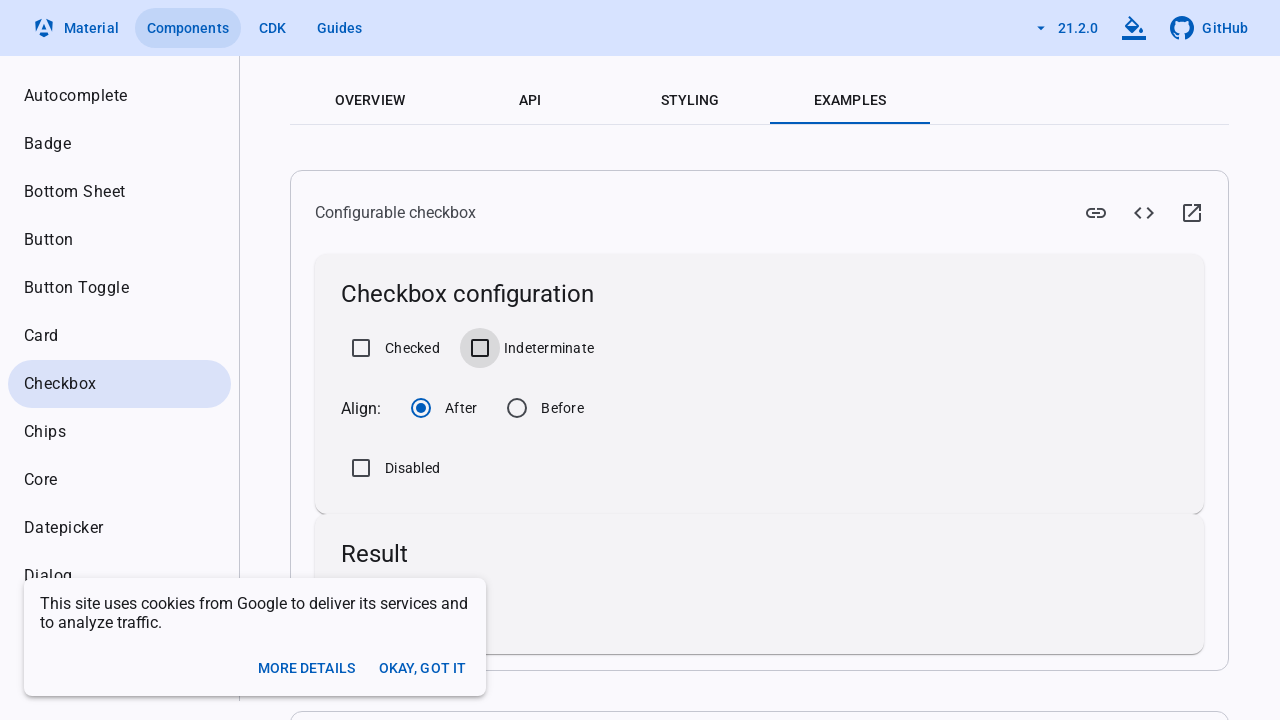

Verified Indeterminate checkbox is unselected
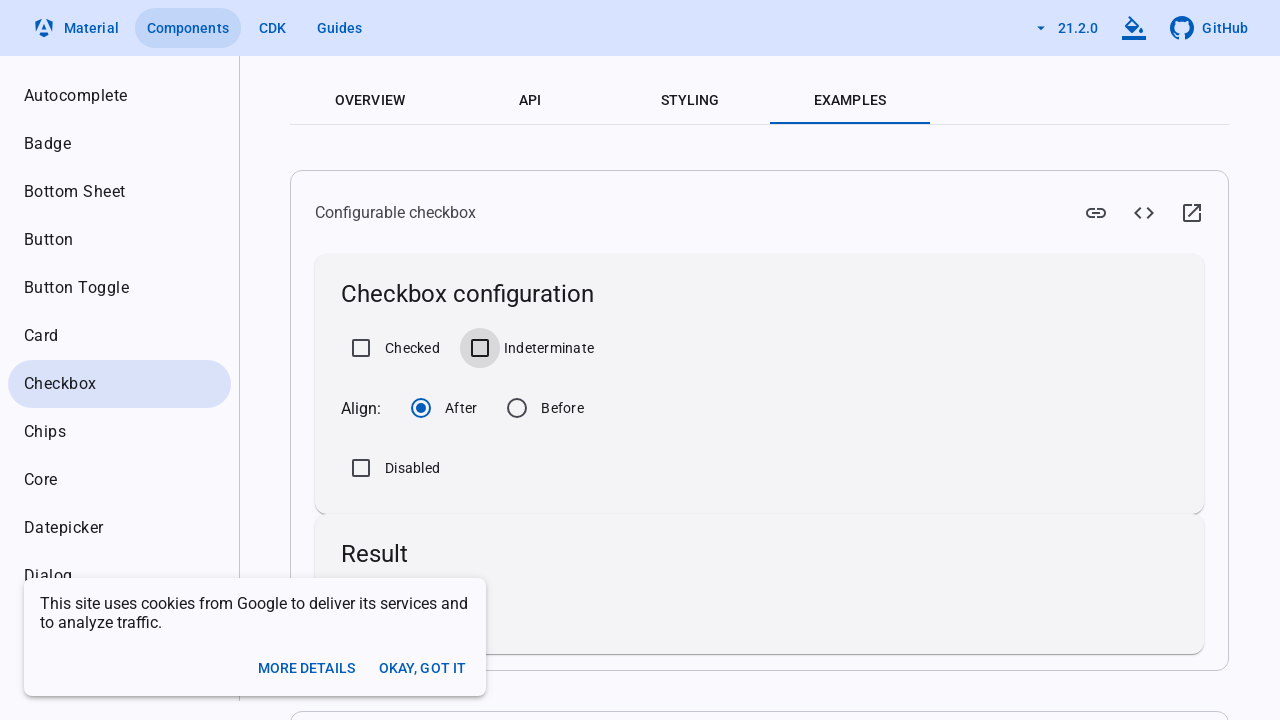

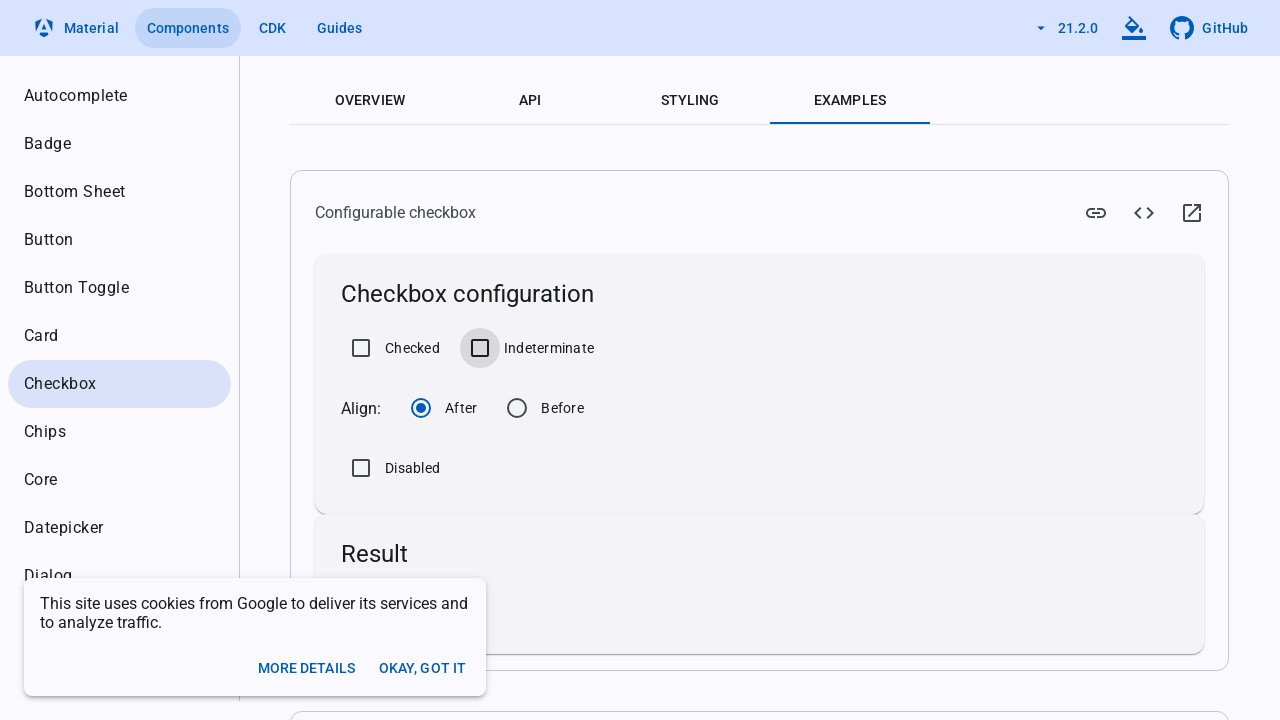